Navigates to the CURA Healthcare Service homepage and clicks the "Make Appointment" button to navigate to the login page

Starting URL: https://katalon-demo-cura.herokuapp.com/

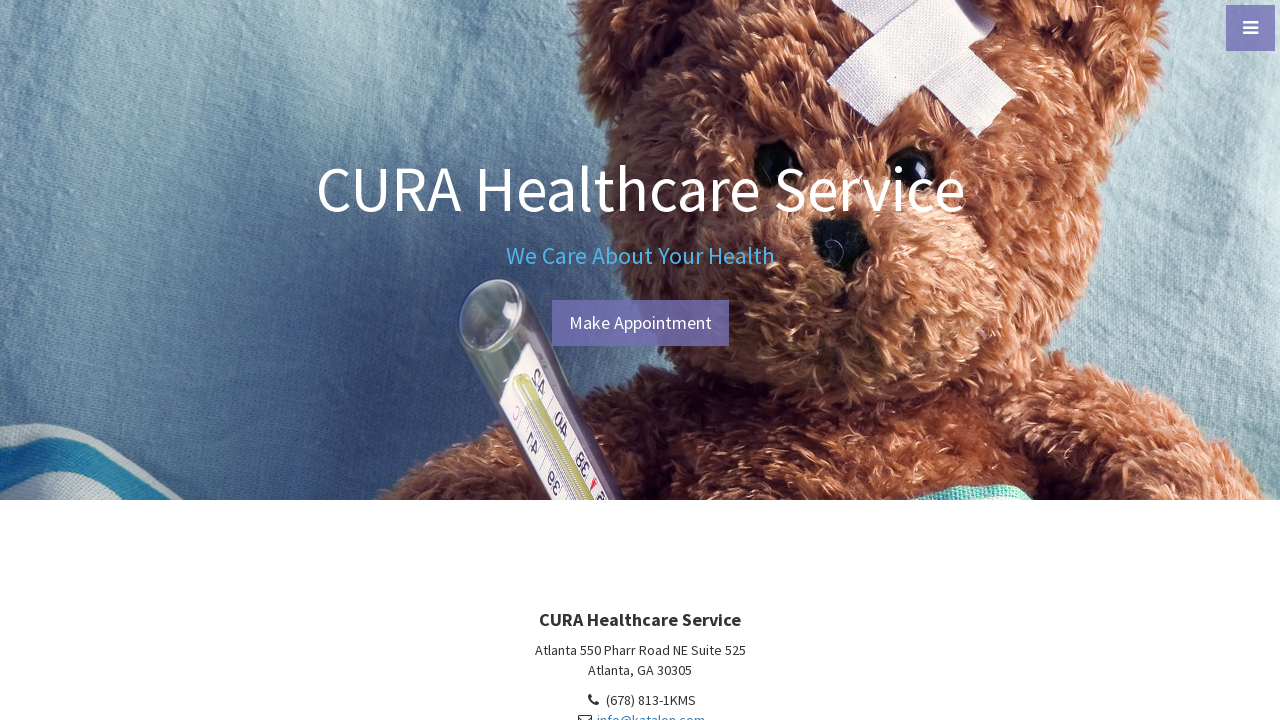

Navigated to CURA Healthcare Service homepage
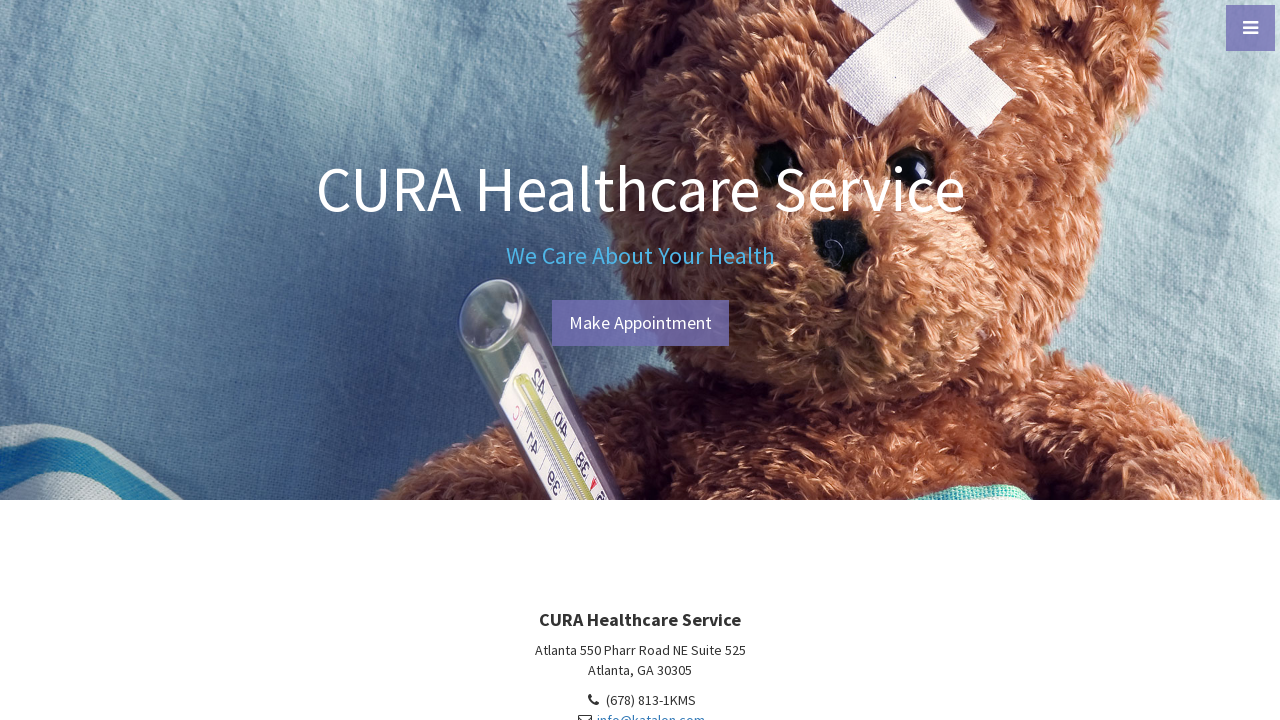

Clicked 'Make Appointment' button at (640, 323) on #btn-make-appointment
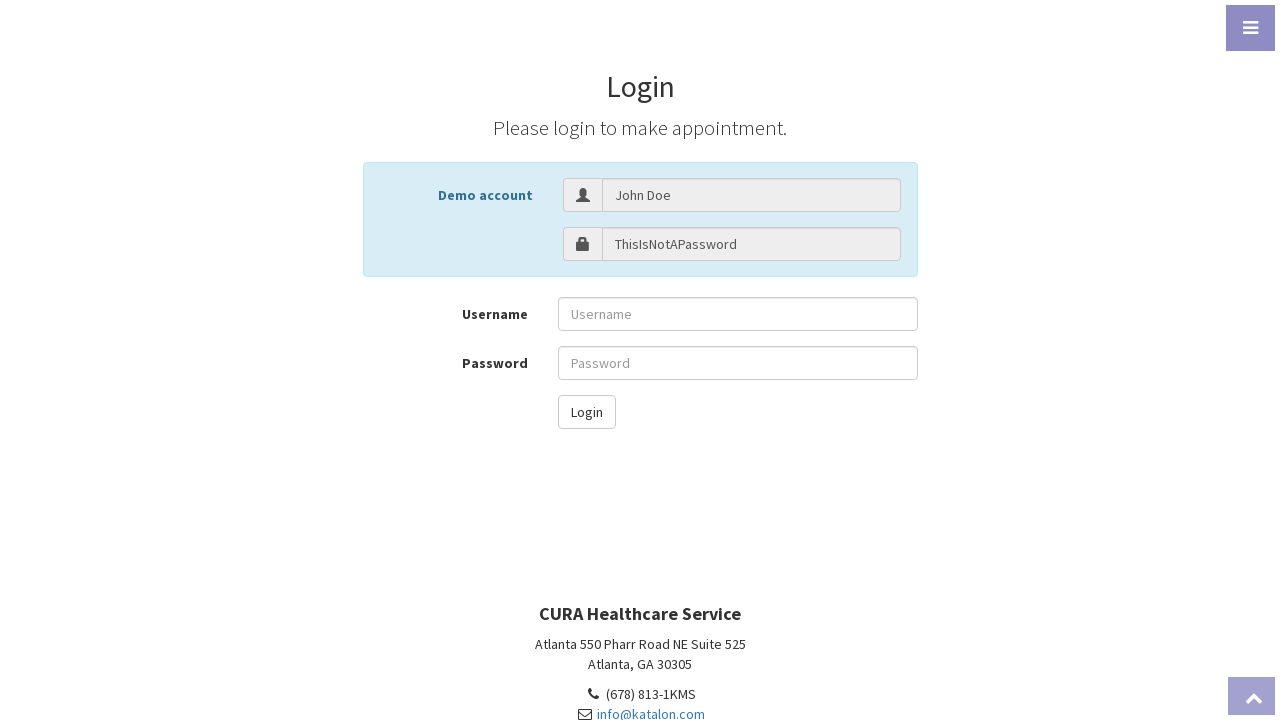

Navigation to login page completed
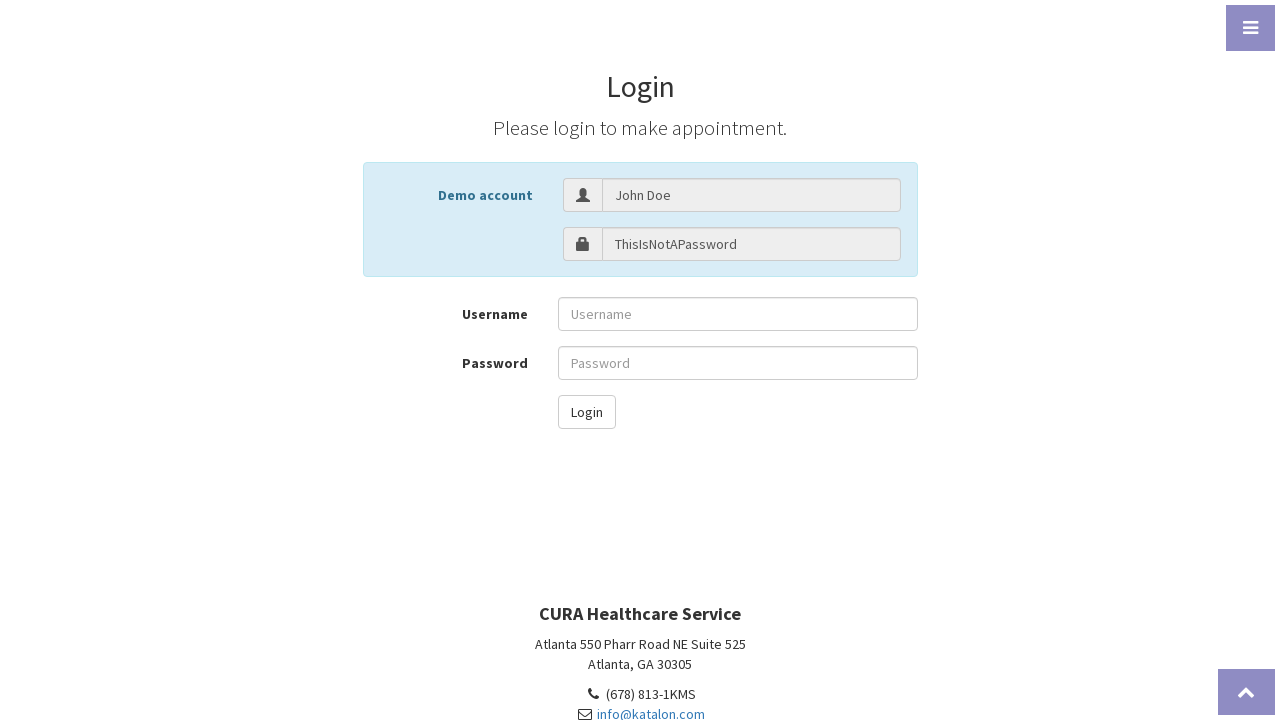

Verified page title is 'CURA Healthcare Service'
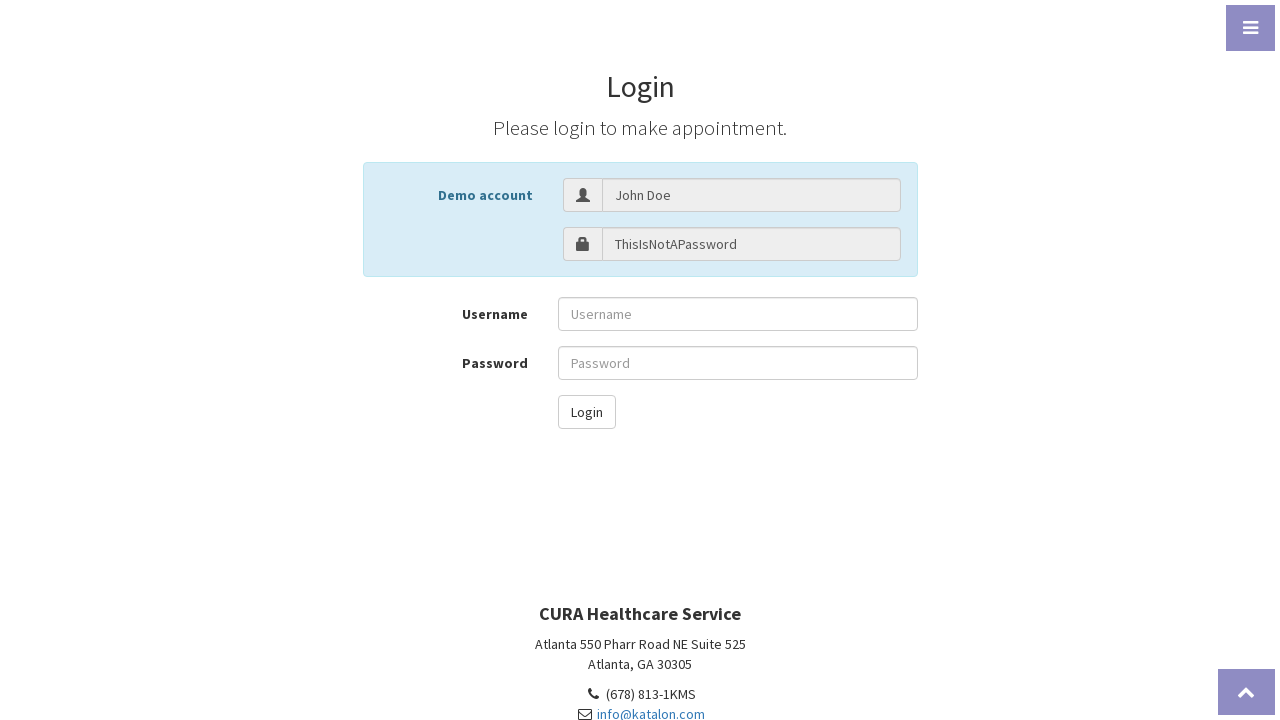

Verified URL is 'https://katalon-demo-cura.herokuapp.com/profile.php#login'
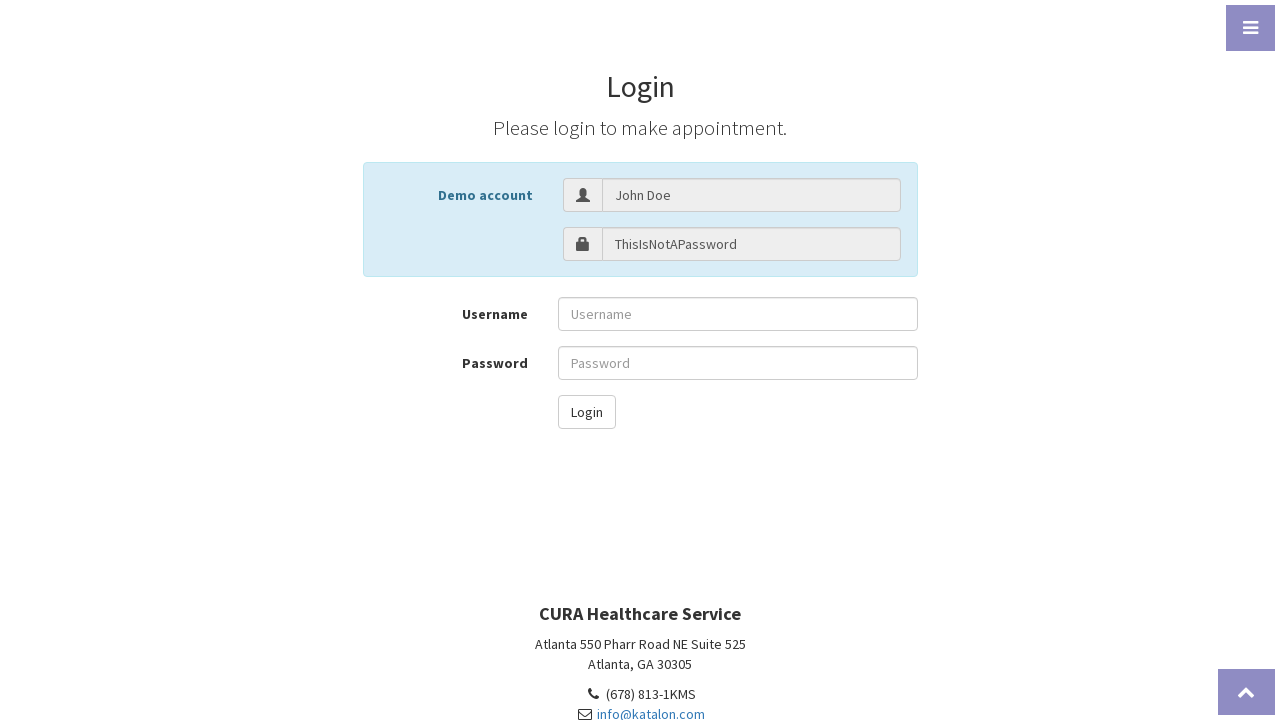

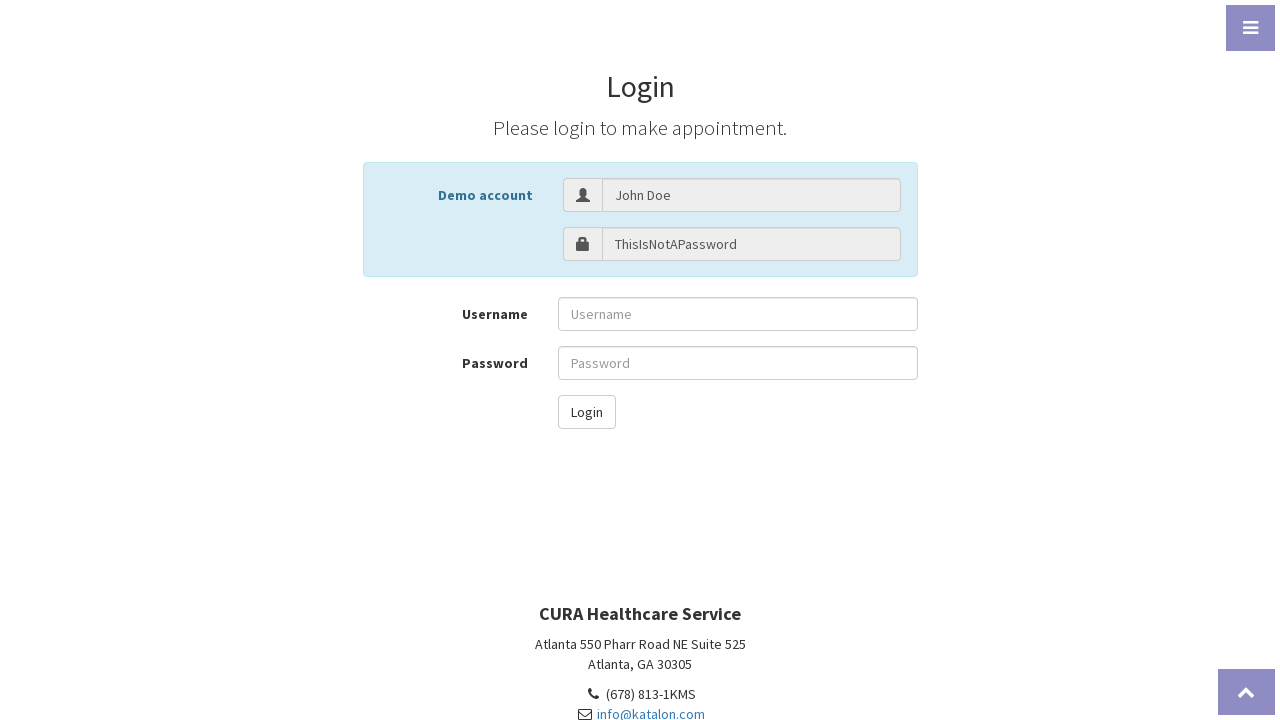